Tests clicking and holding on the logo element

Starting URL: https://duckduckgo.com/

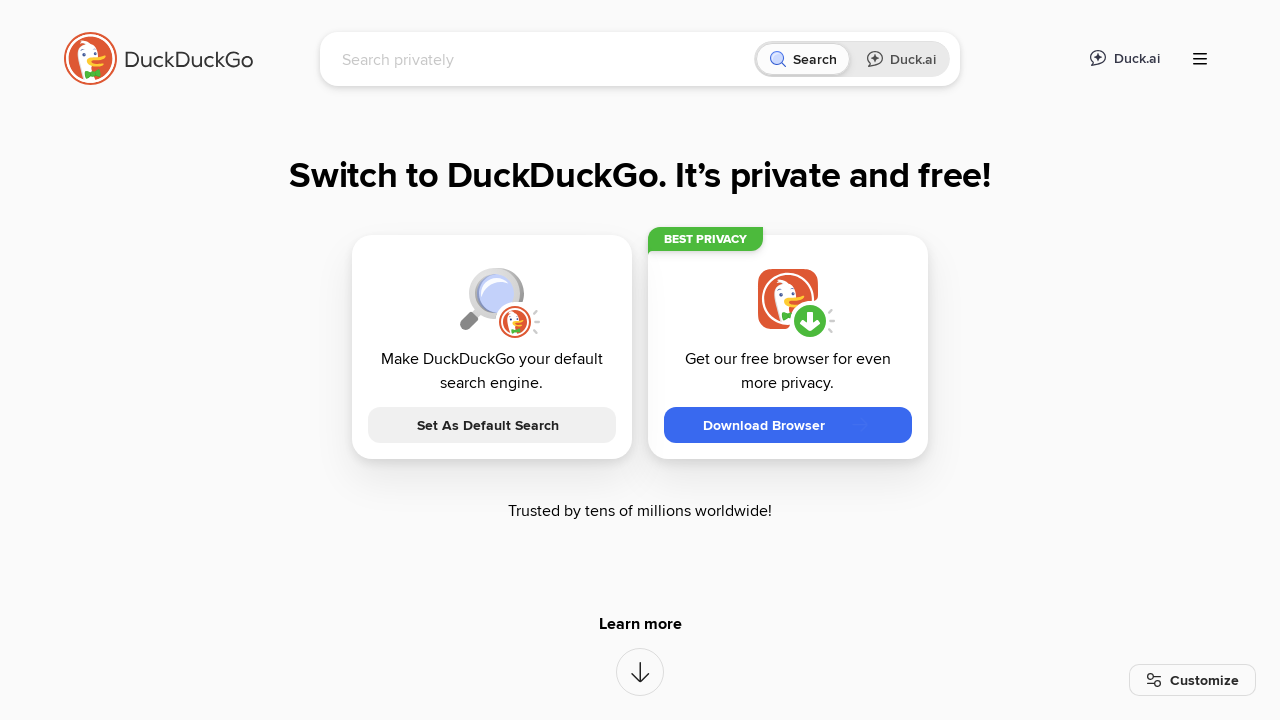

Clicked and held on the DuckDuckGo logo for 500ms at (158, 58) on xpath=//div[contains(@class,'container_fullWidth')]//img
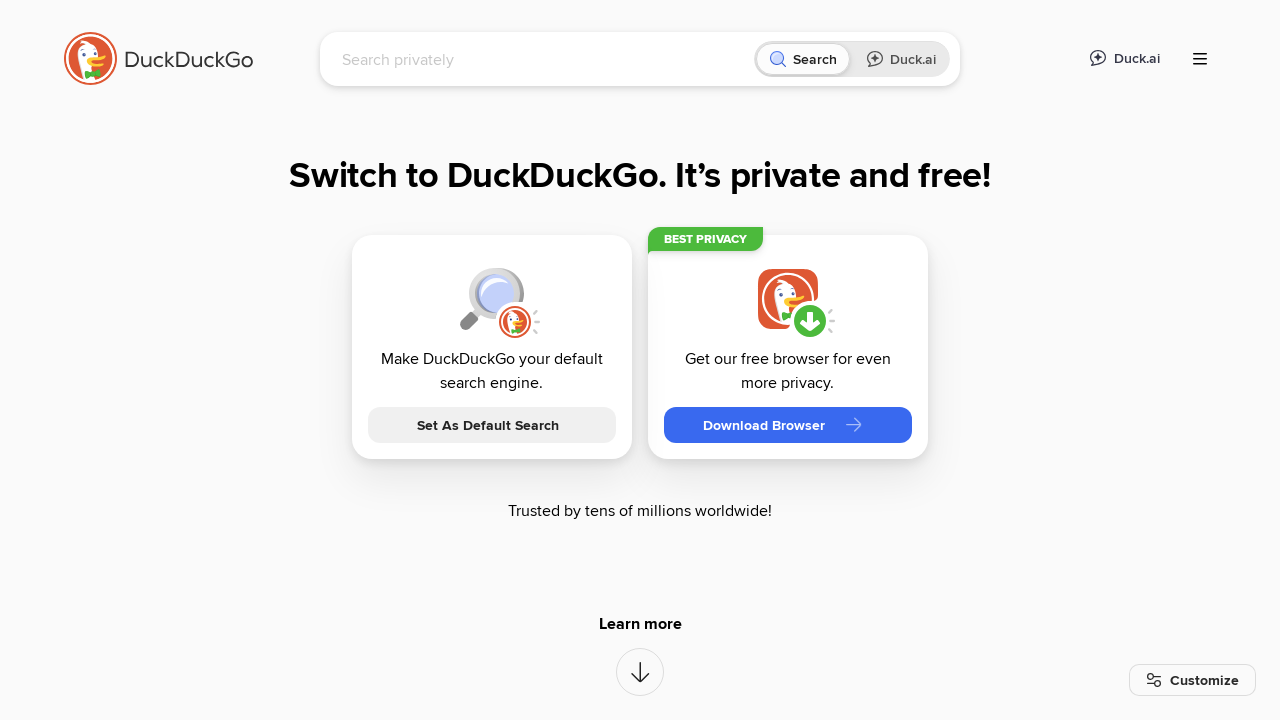

Logo element is visible and confirmed in the DOM
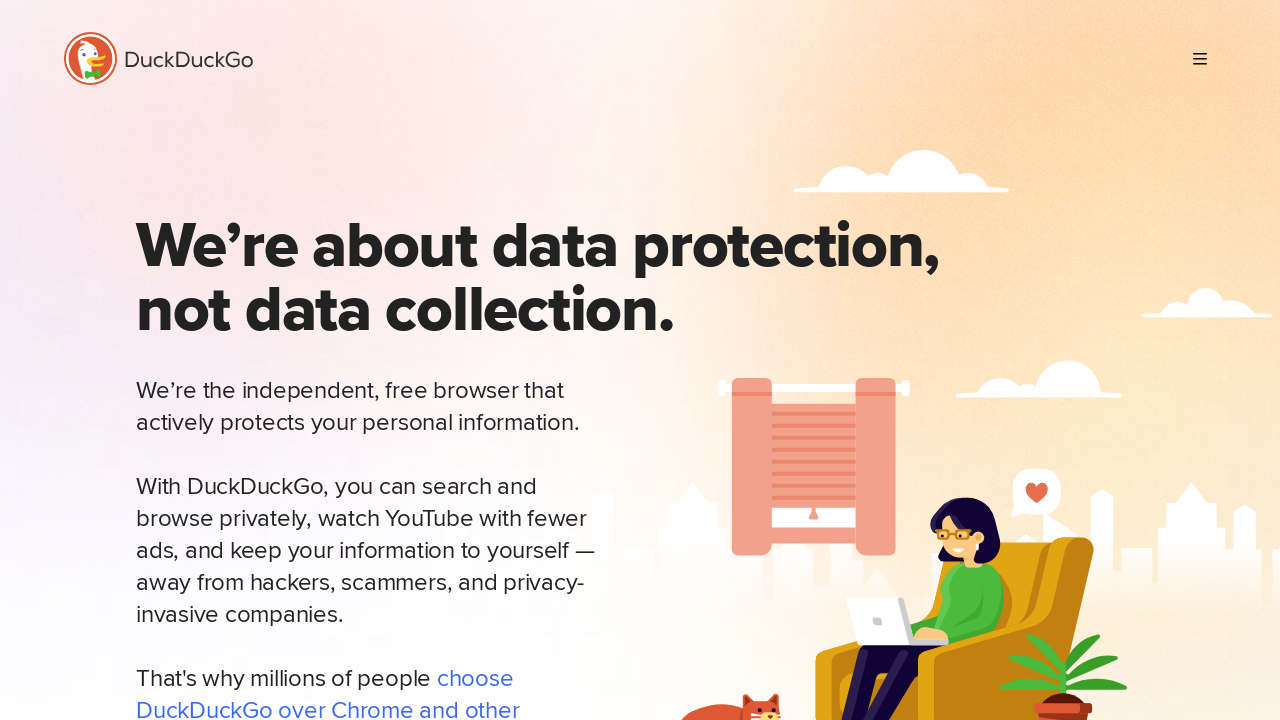

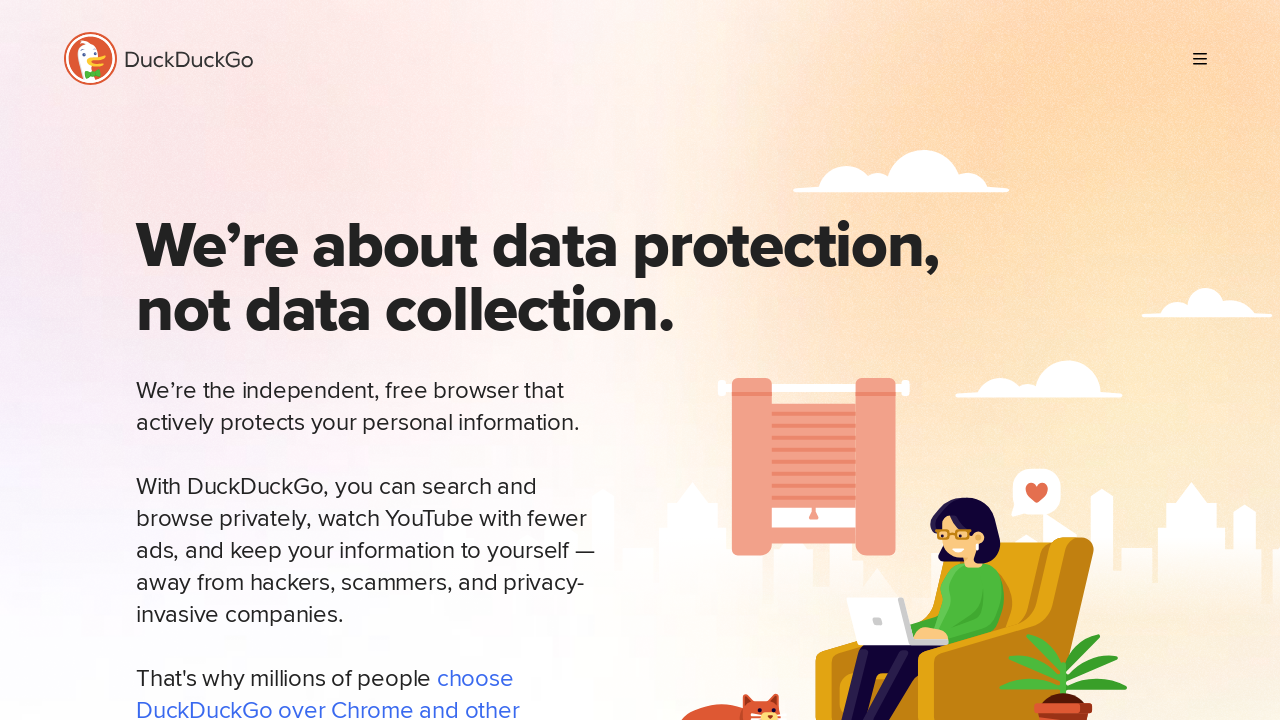